Tests that the toggle-all checkbox updates its state when individual items are completed or cleared

Starting URL: https://demo.playwright.dev/todomvc

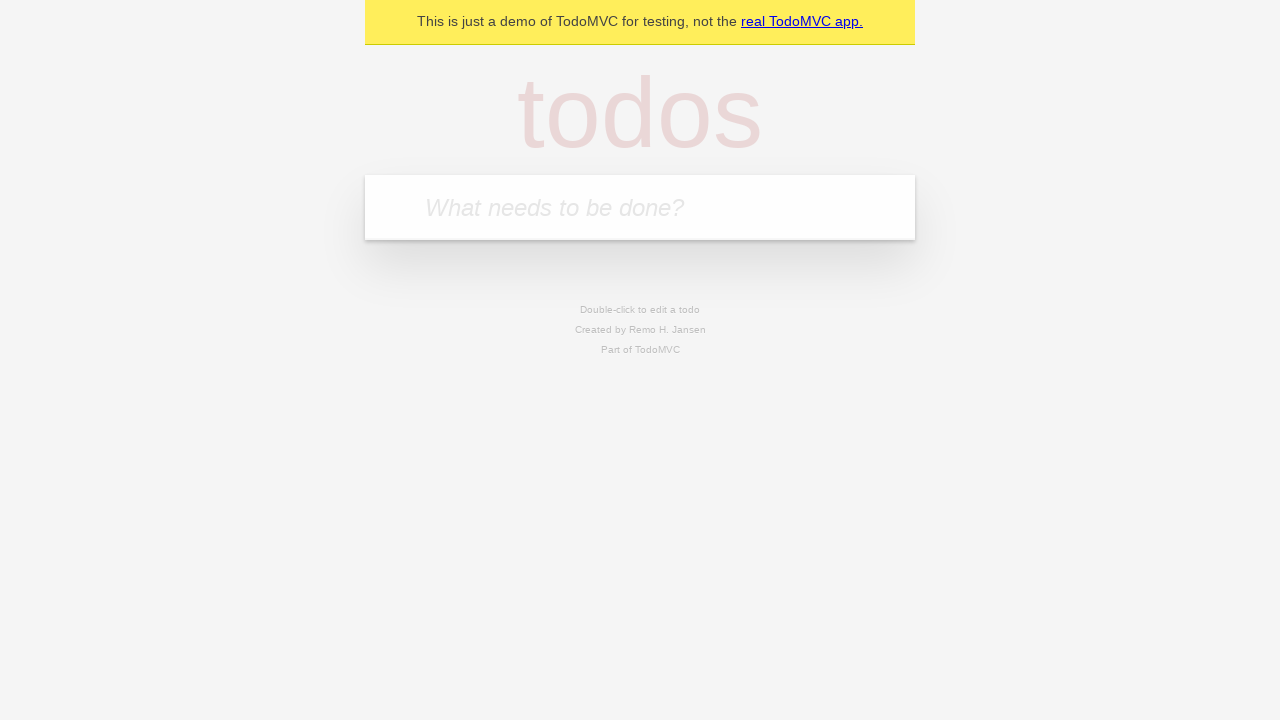

Filled todo input with 'buy some cheese' on internal:attr=[placeholder="What needs to be done?"i]
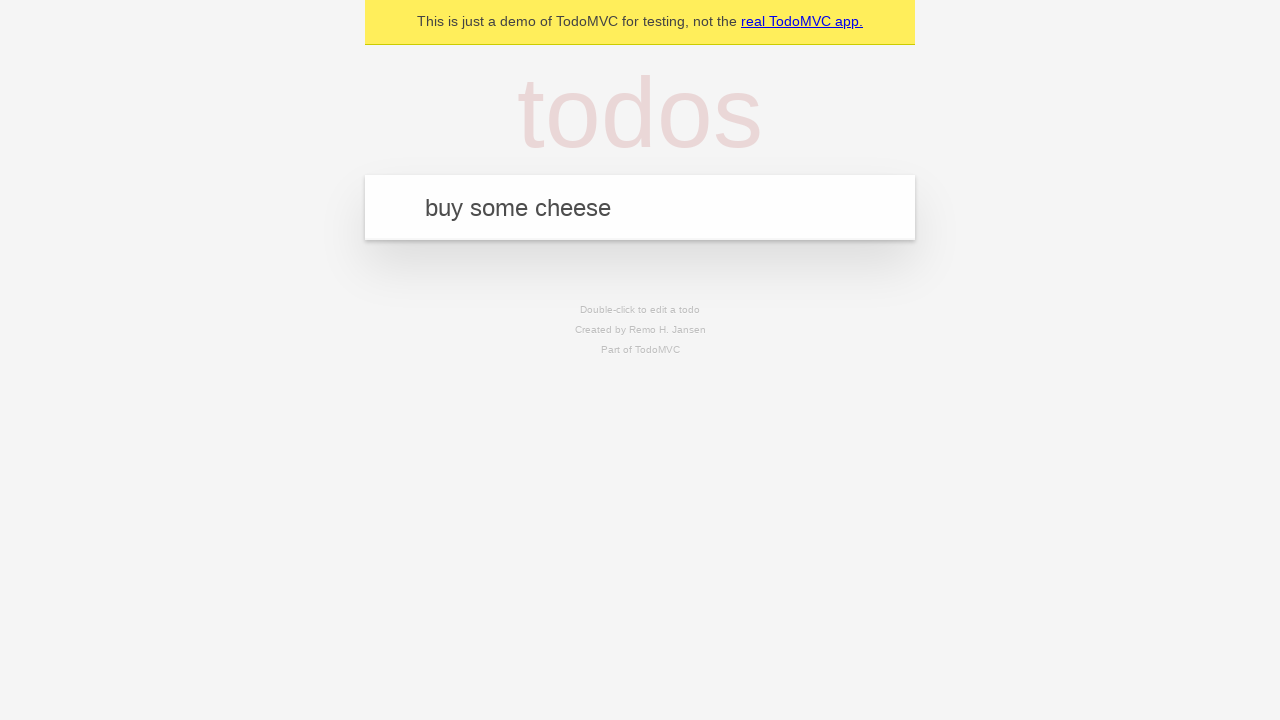

Pressed Enter to create first todo on internal:attr=[placeholder="What needs to be done?"i]
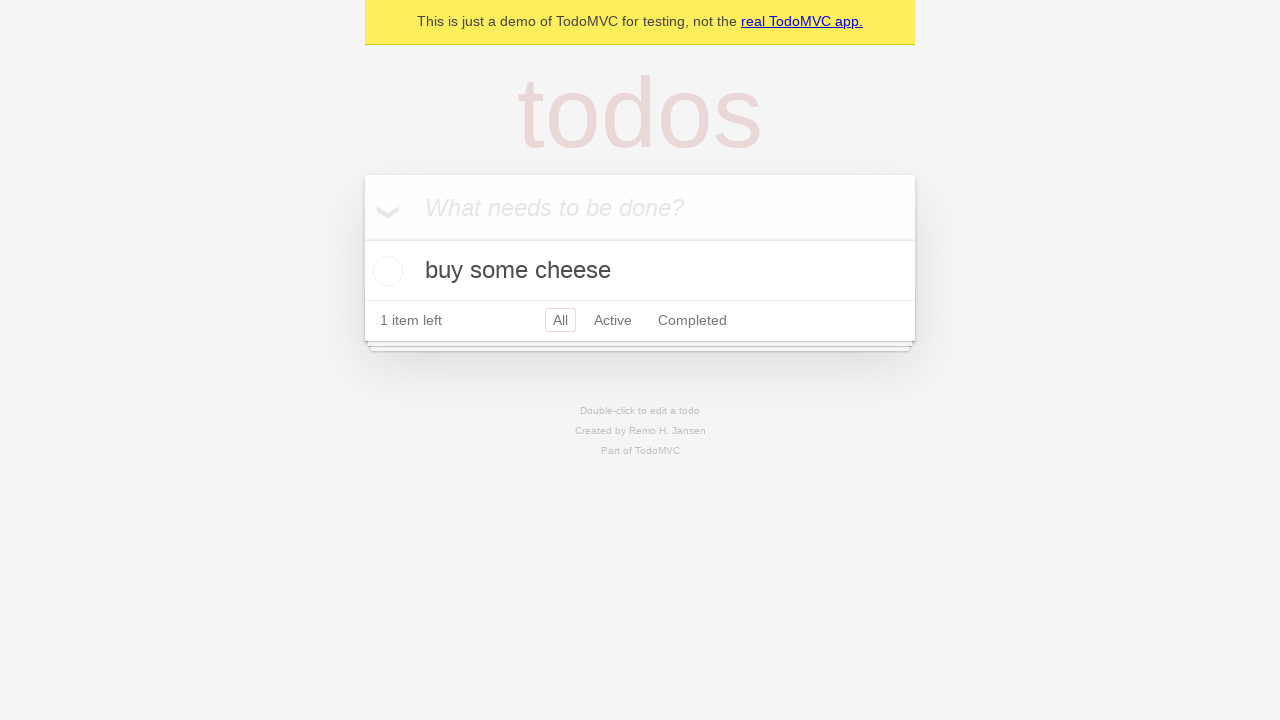

Filled todo input with 'feed the cat' on internal:attr=[placeholder="What needs to be done?"i]
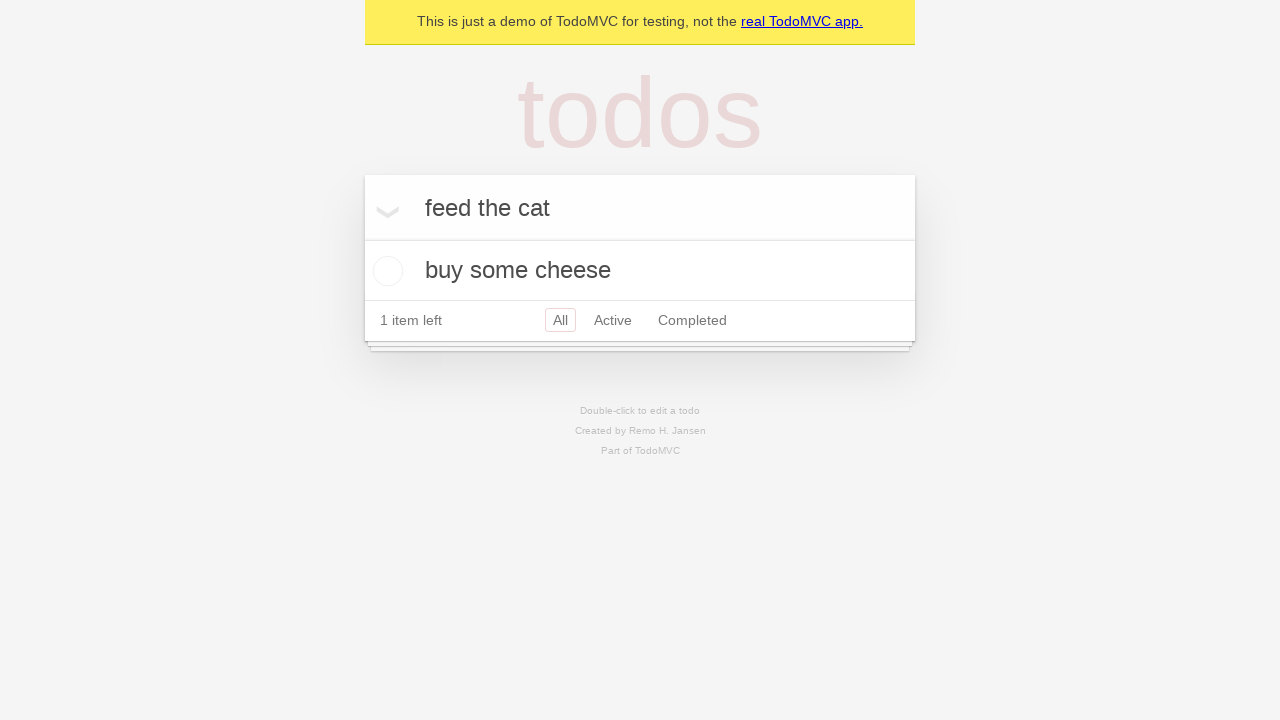

Pressed Enter to create second todo on internal:attr=[placeholder="What needs to be done?"i]
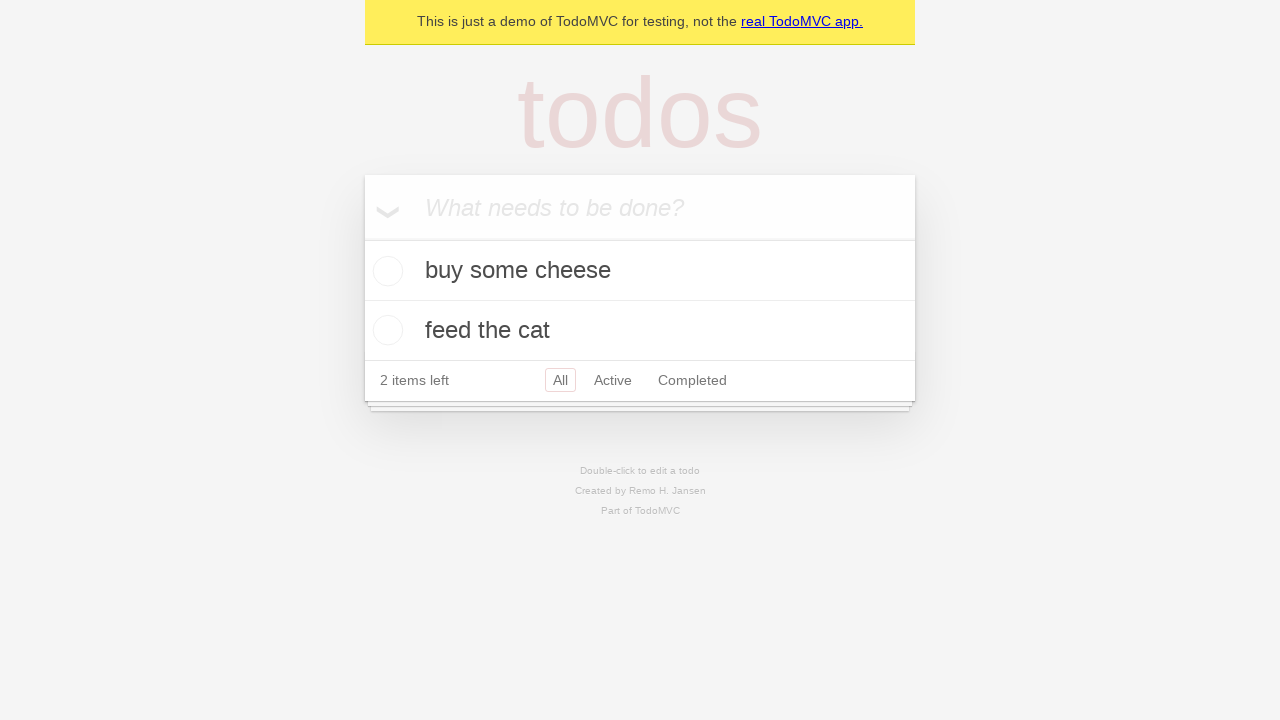

Filled todo input with 'book a doctors appointment' on internal:attr=[placeholder="What needs to be done?"i]
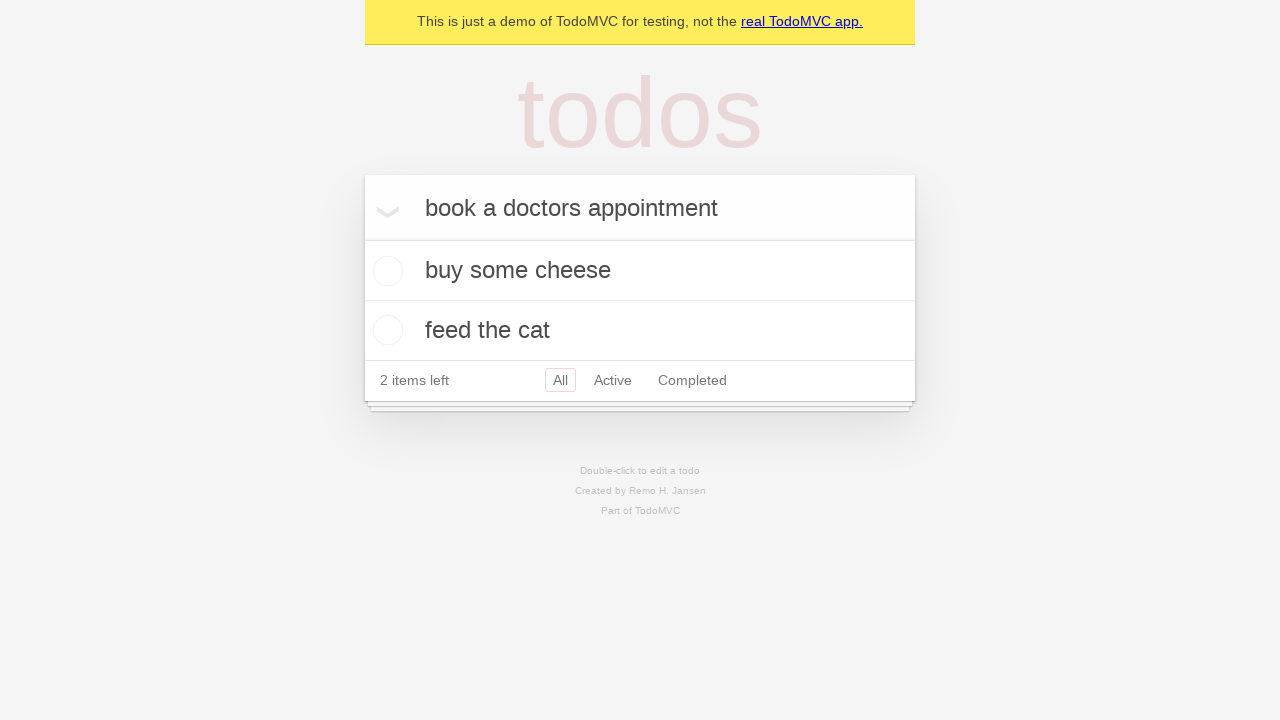

Pressed Enter to create third todo on internal:attr=[placeholder="What needs to be done?"i]
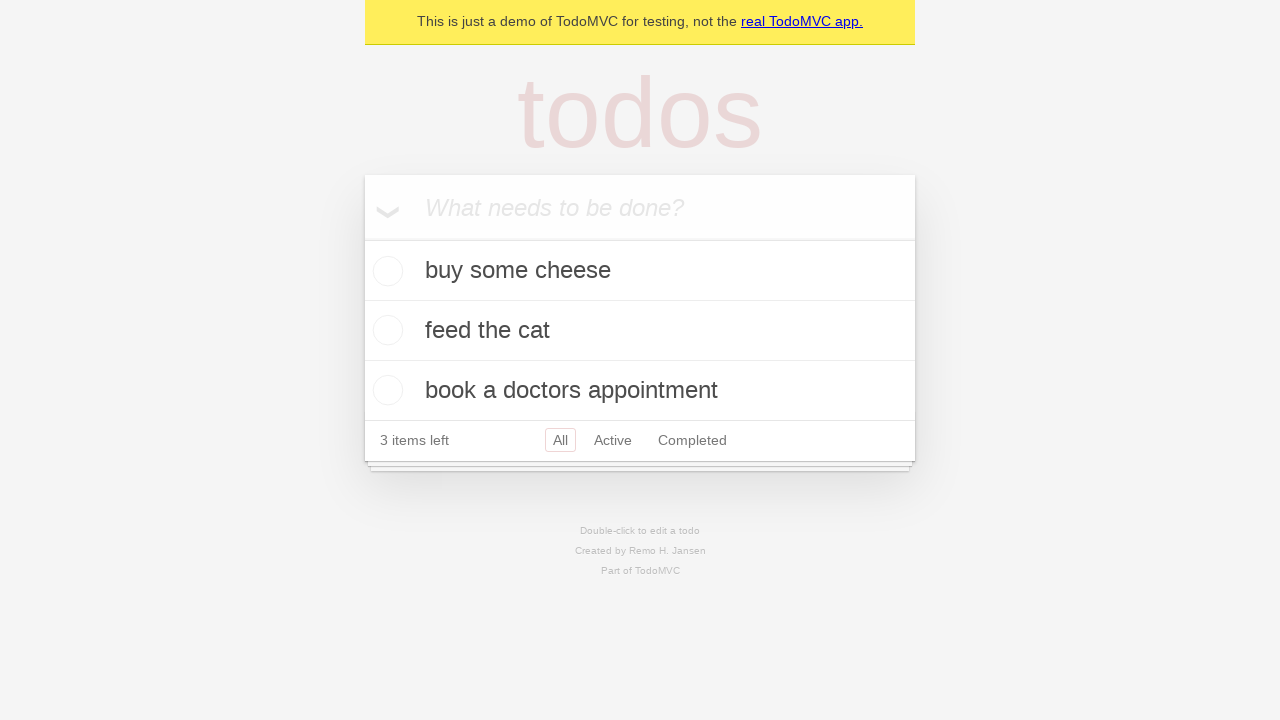

Checked 'Mark all as complete' toggle to complete all todos at (362, 238) on internal:label="Mark all as complete"i
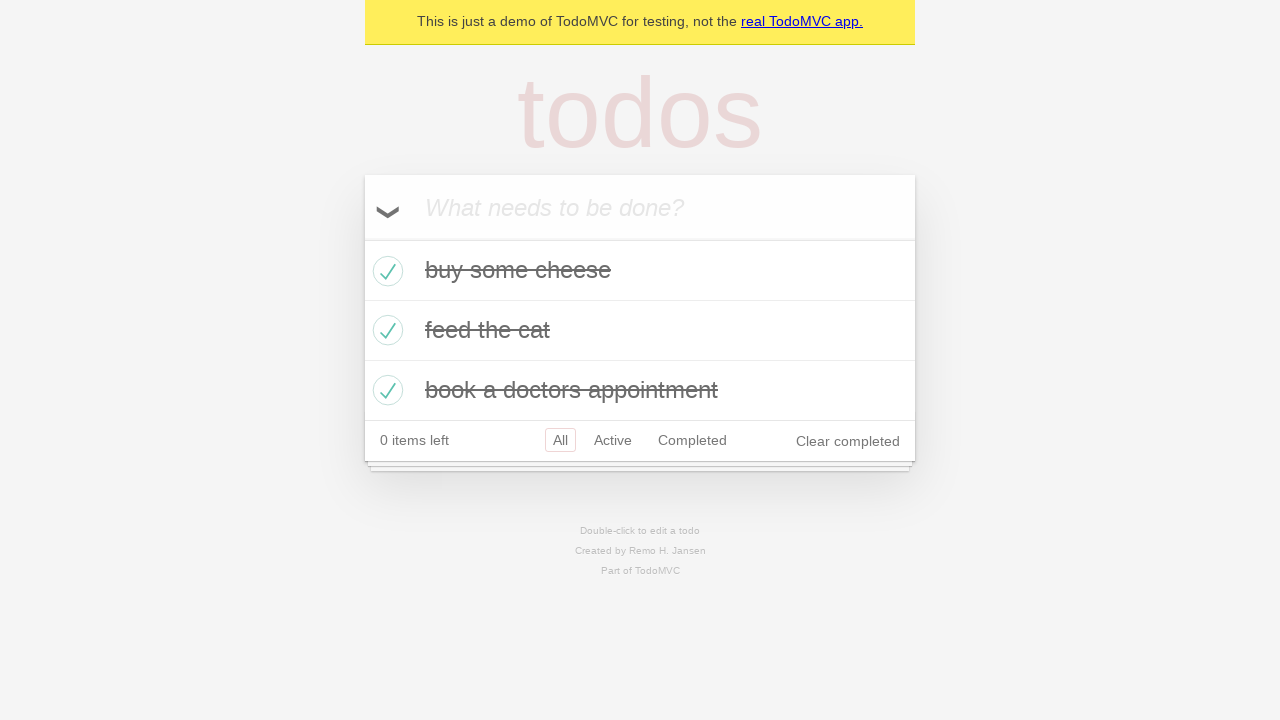

Unchecked the first todo item at (385, 271) on internal:testid=[data-testid="todo-item"s] >> nth=0 >> internal:role=checkbox
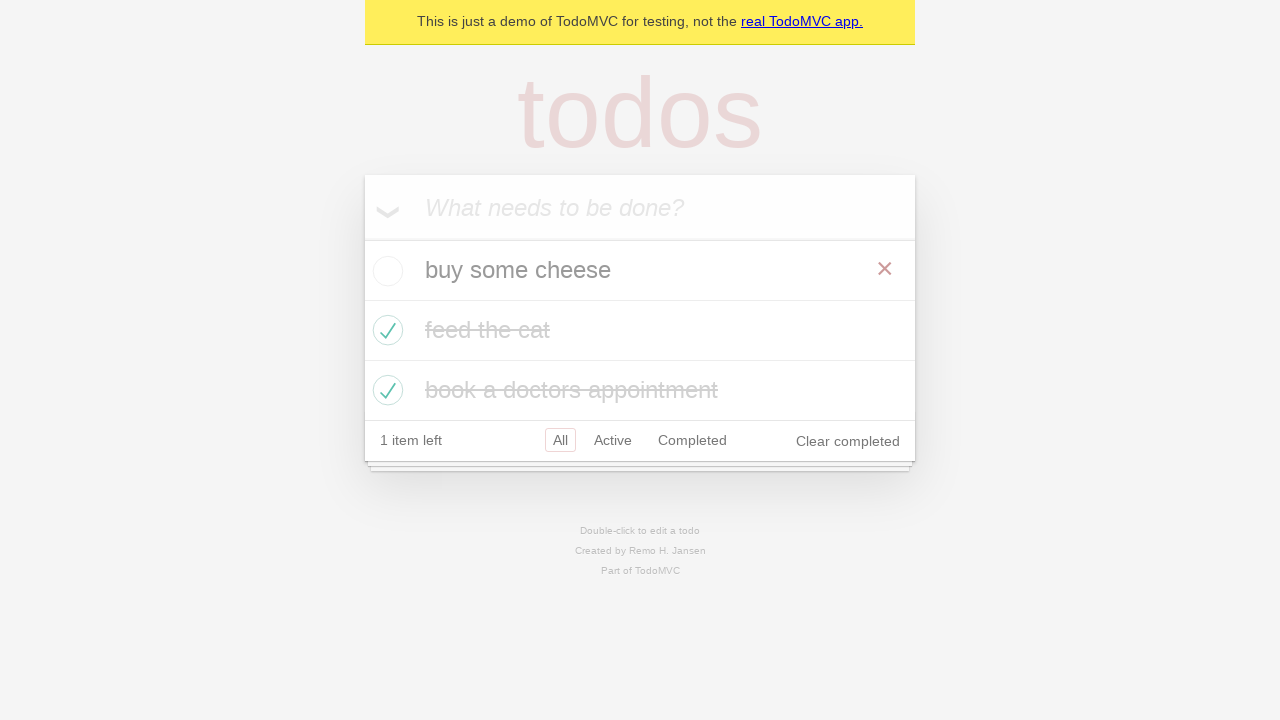

Re-checked the first todo item at (385, 271) on internal:testid=[data-testid="todo-item"s] >> nth=0 >> internal:role=checkbox
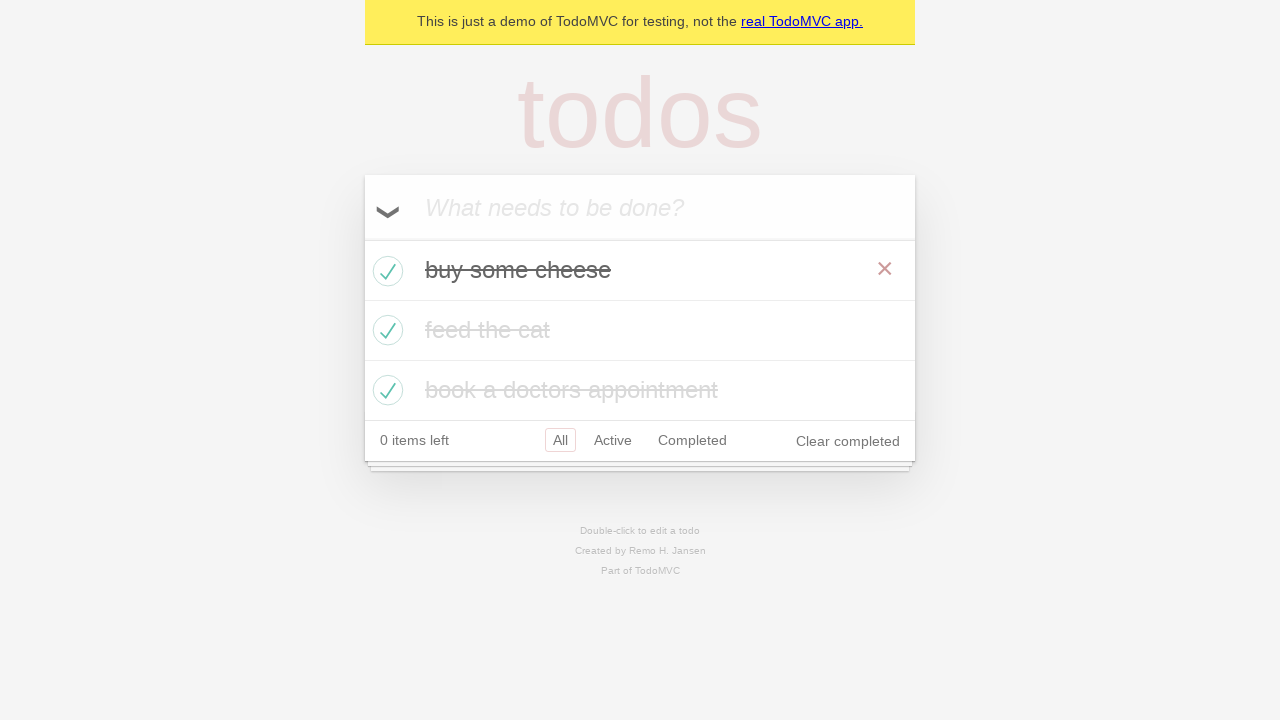

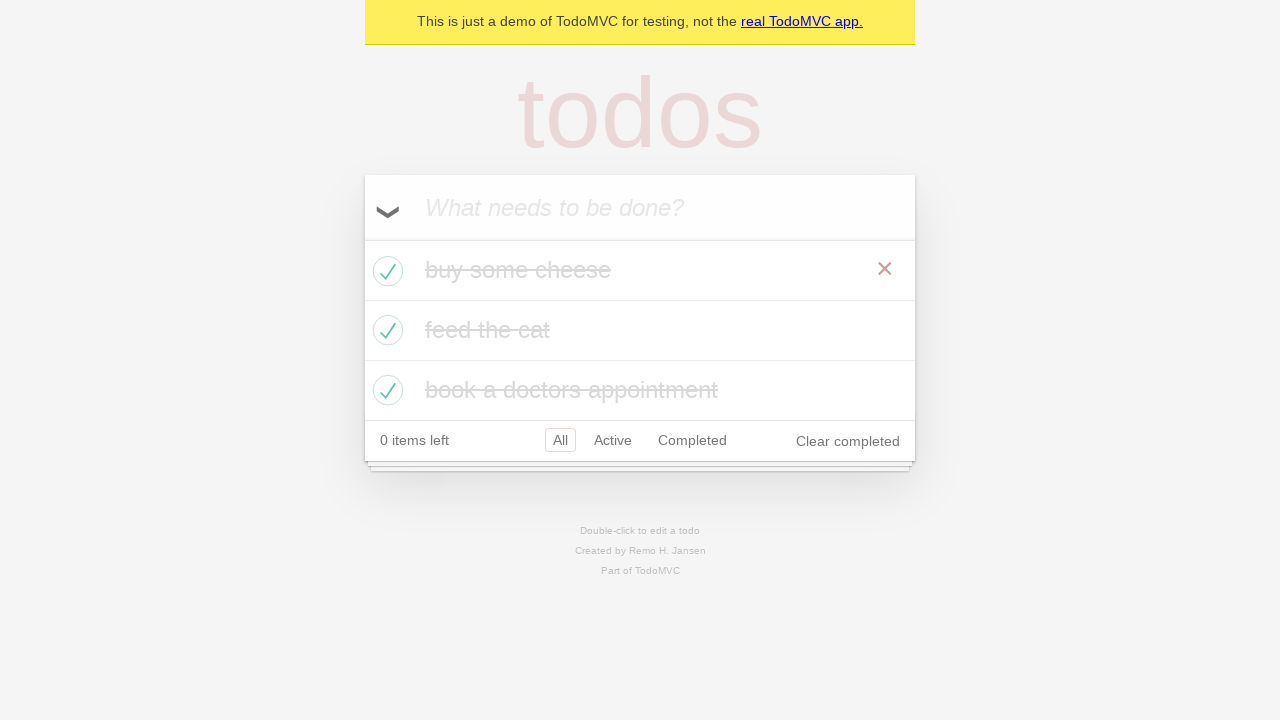